Tests filling an email field in a text box form and verifying the output after submission

Starting URL: https://demoqa.com/text-box

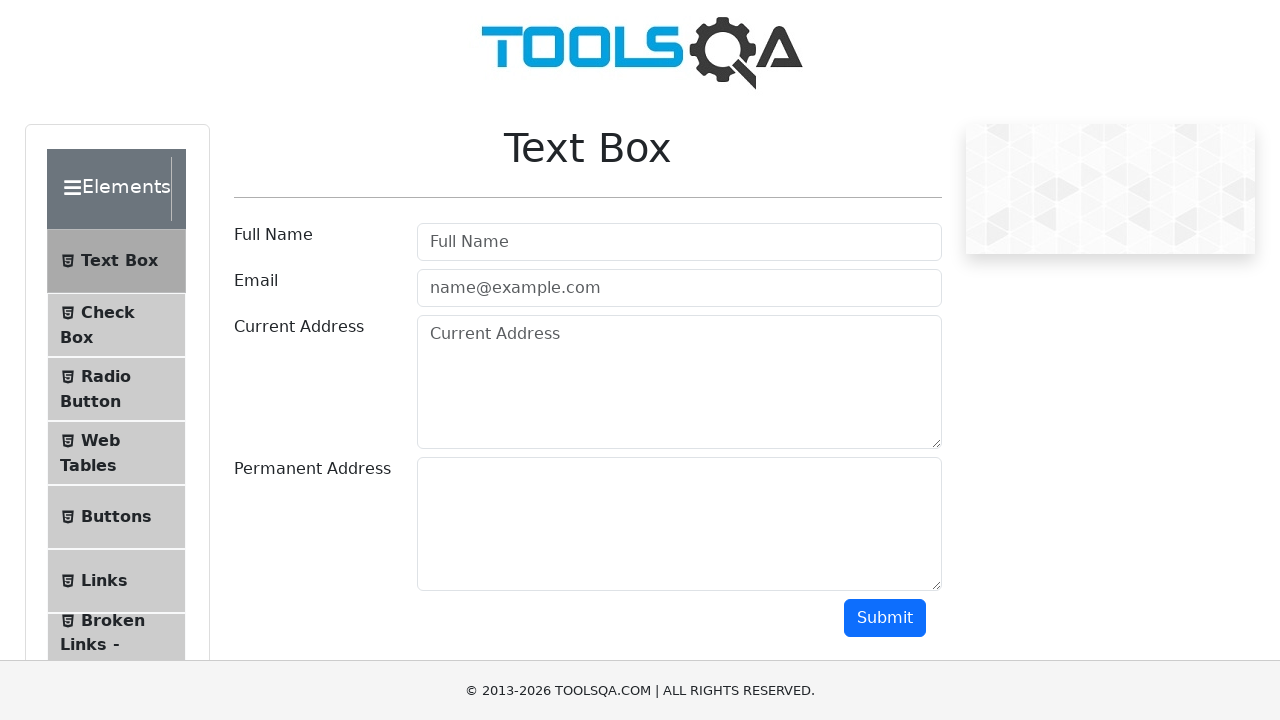

Filled email field with 'dkfkds@dksjfk.com' on #userEmail
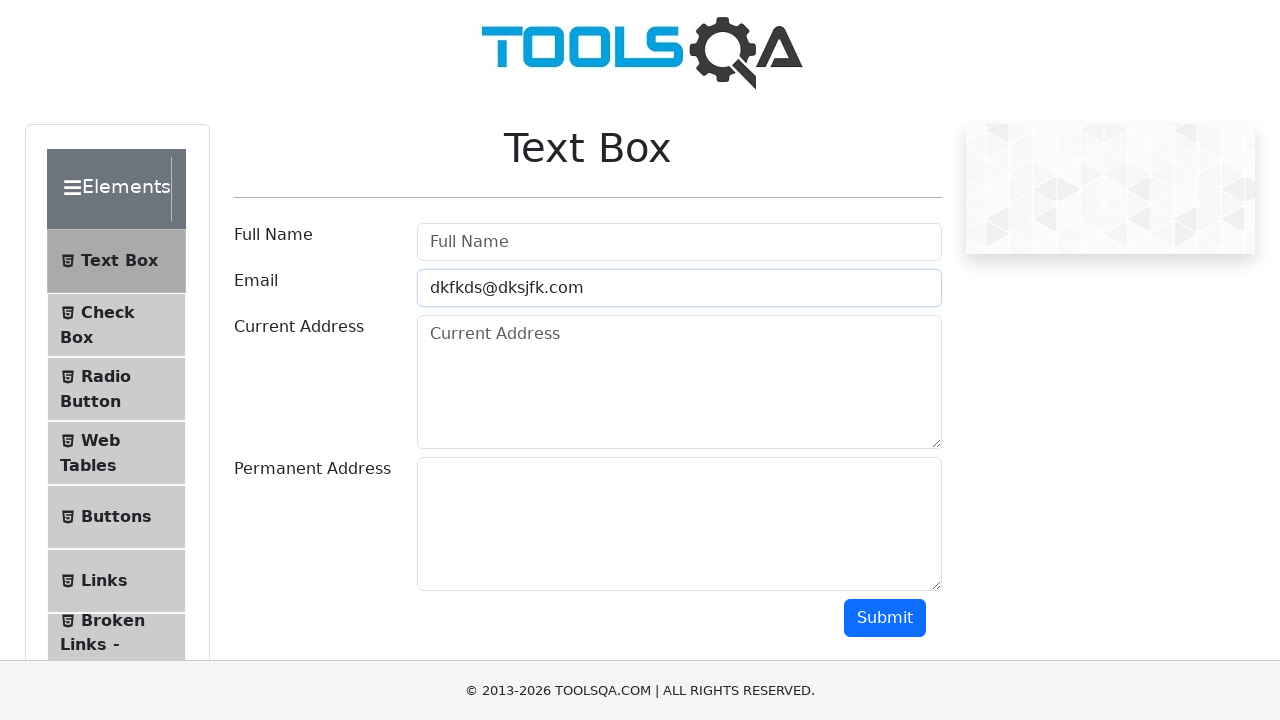

Clicked submit button at (885, 618) on #submit
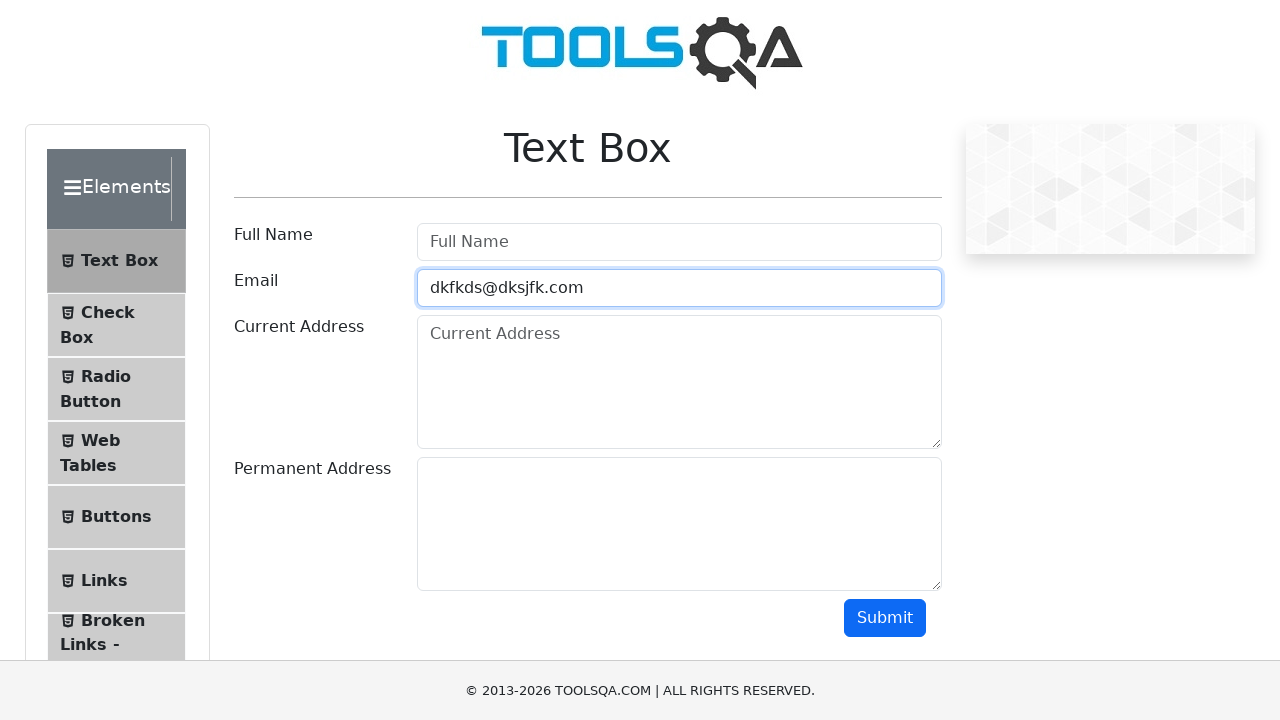

Output section loaded
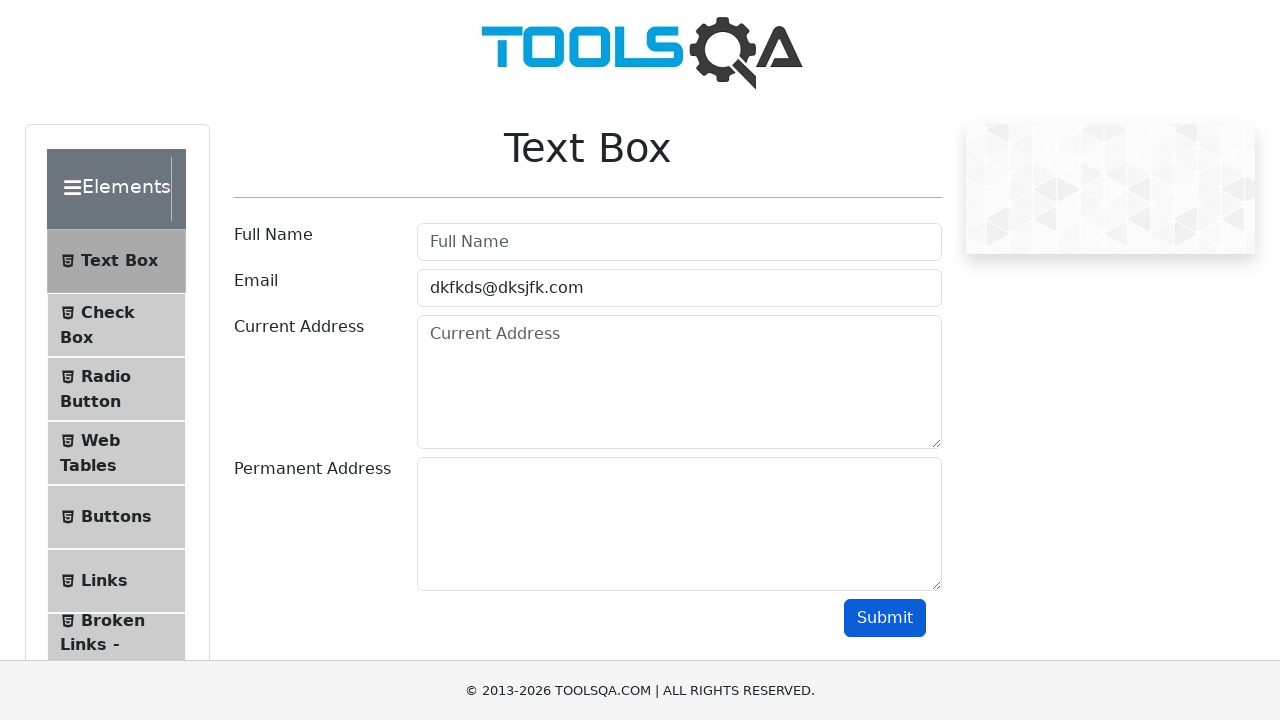

Retrieved output text content
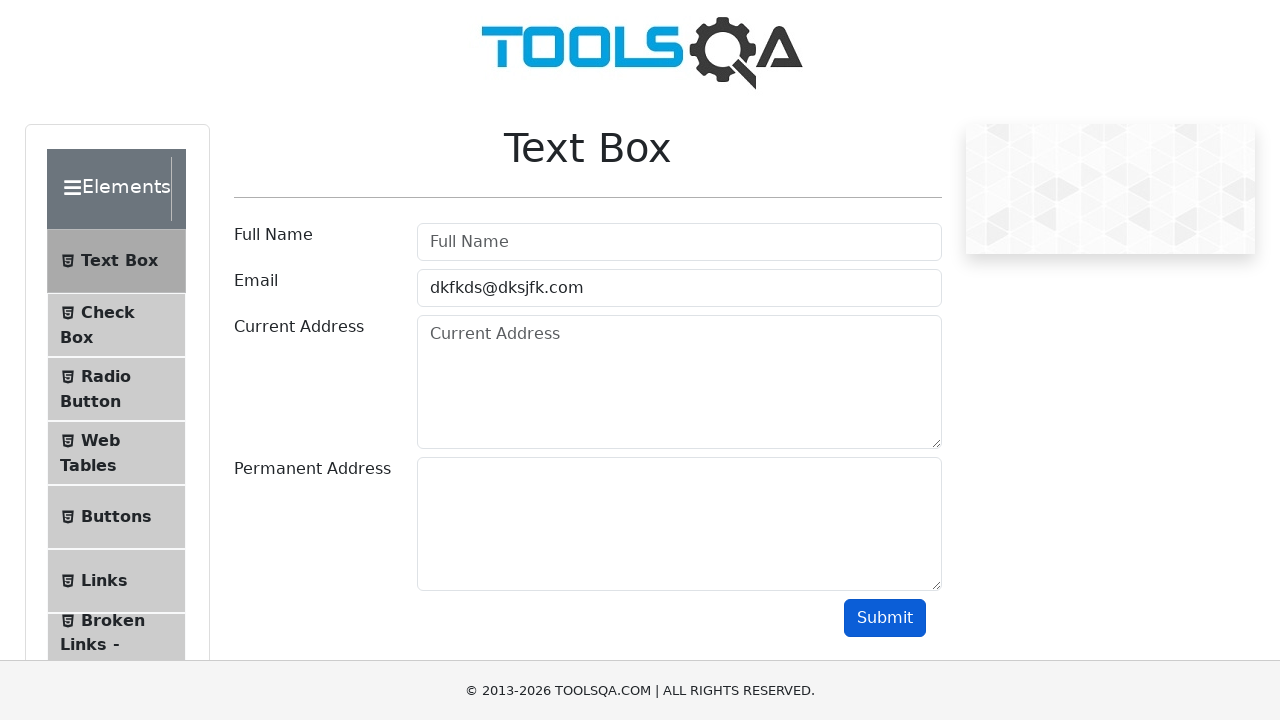

Verified email 'dkfkds@dksjfk.com' is present in output
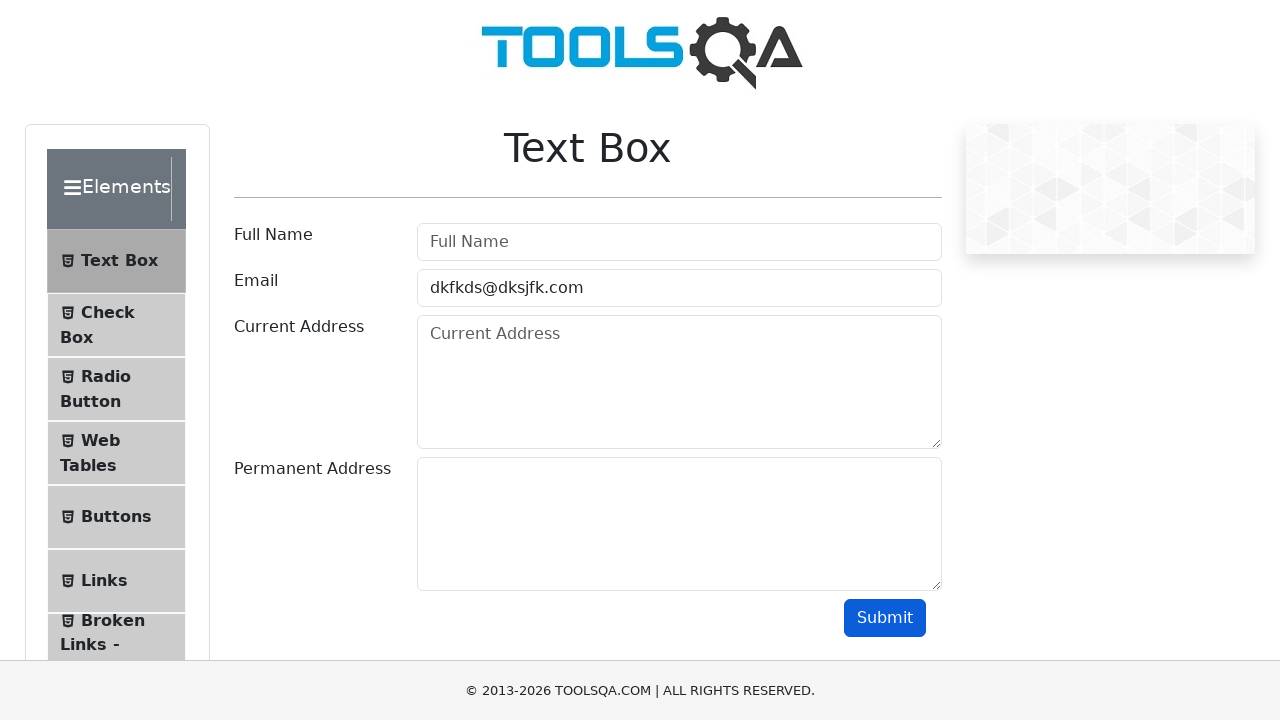

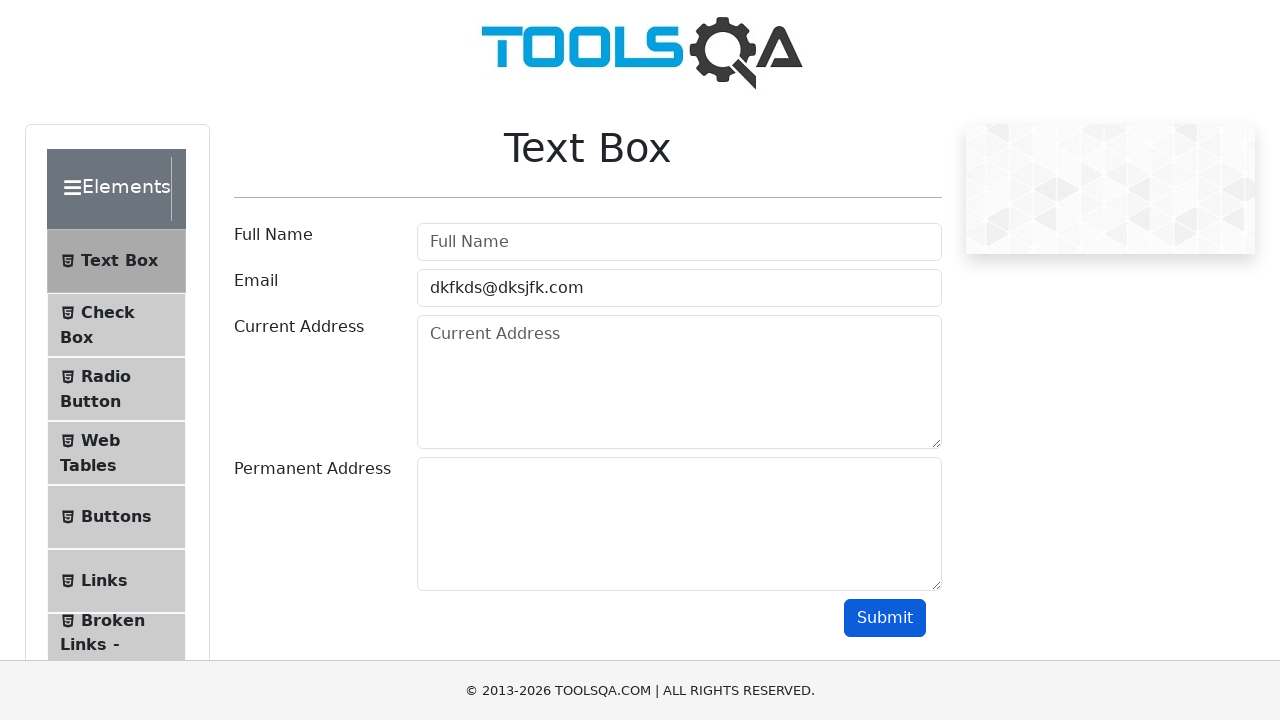